Tests checkbox functionality by clicking to select it, verifying it's selected, then clicking again to unselect and verifying it's unselected

Starting URL: https://rahulshettyacademy.com/AutomationPractice/

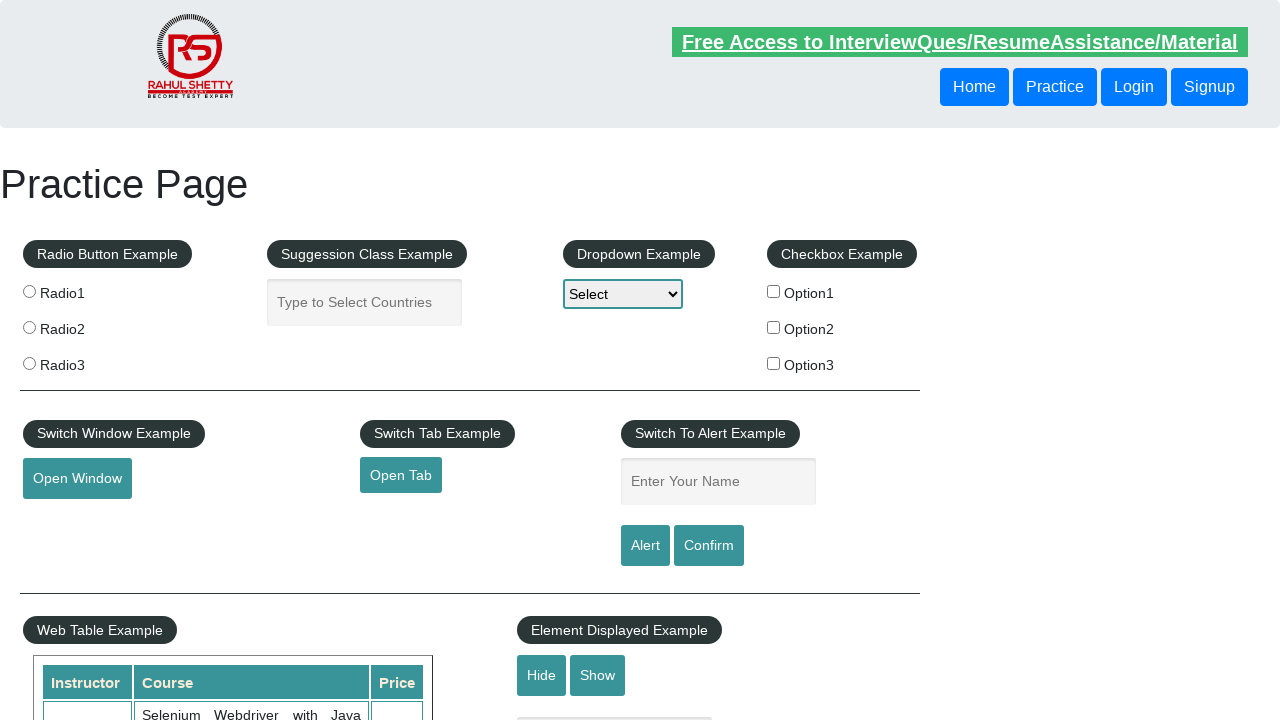

Navigated to AutomationPractice page
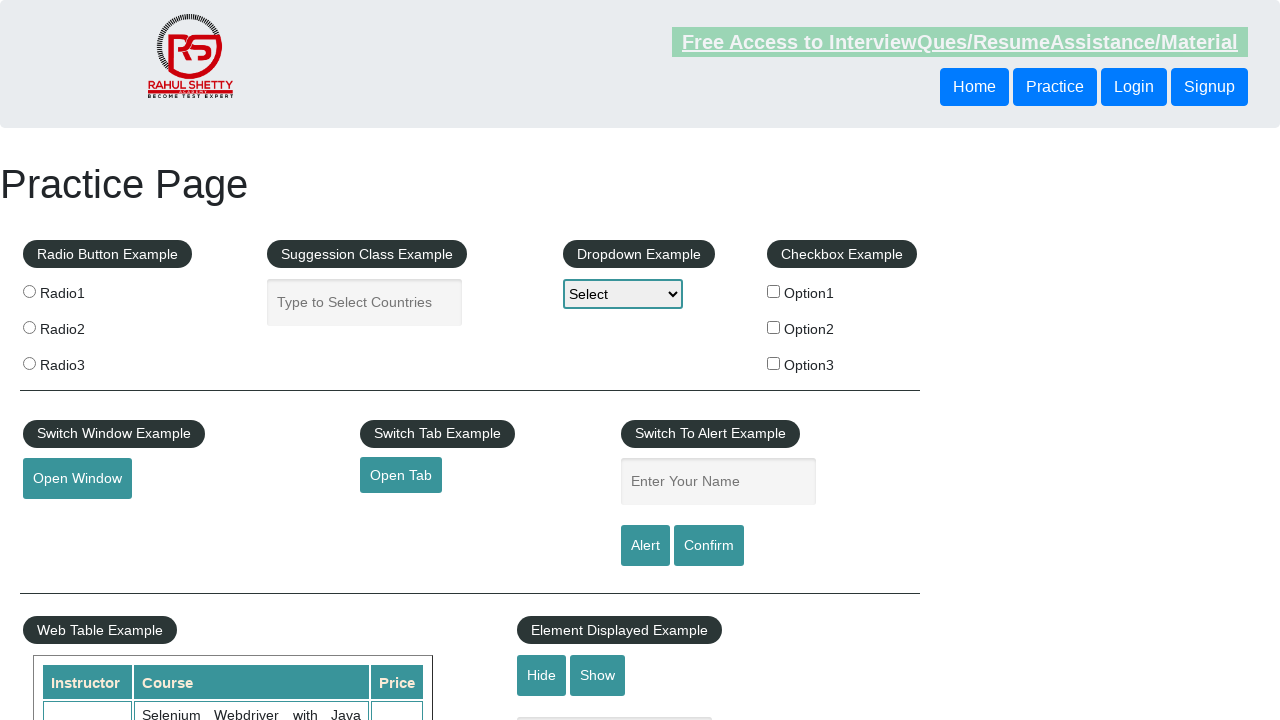

Clicked checkbox to select it at (774, 291) on #checkBoxOption1
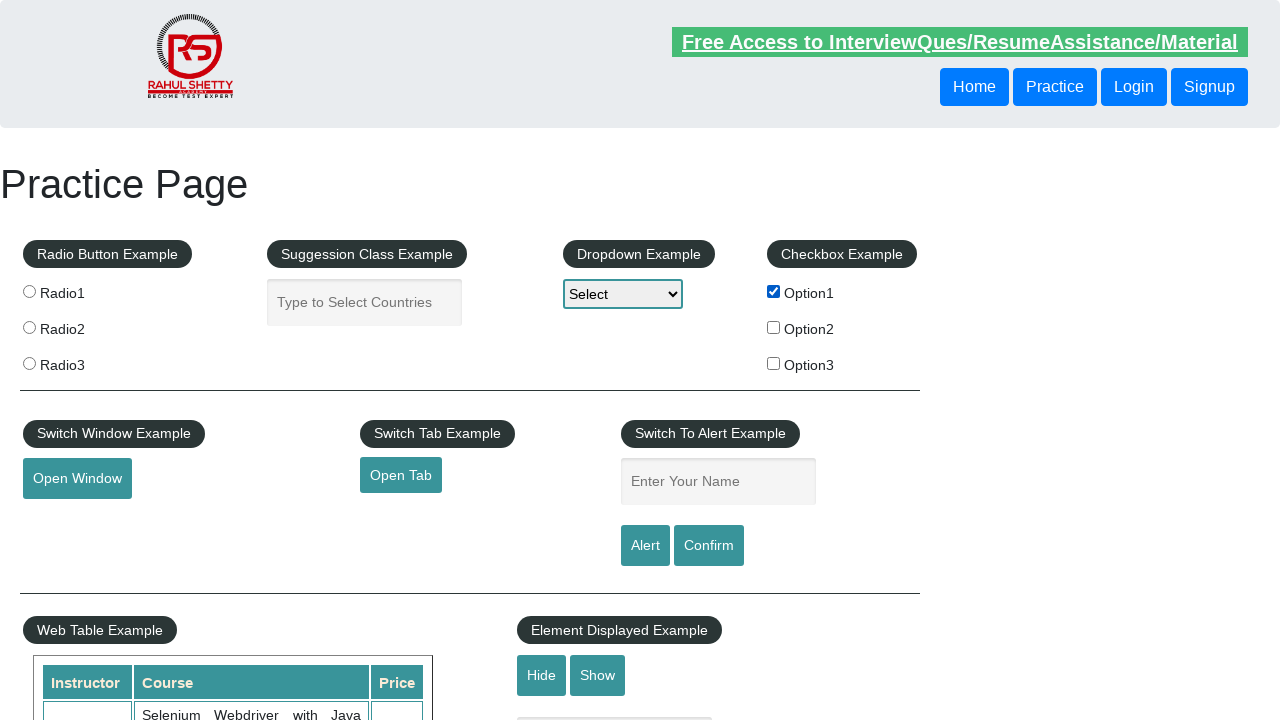

Verified checkbox is selected
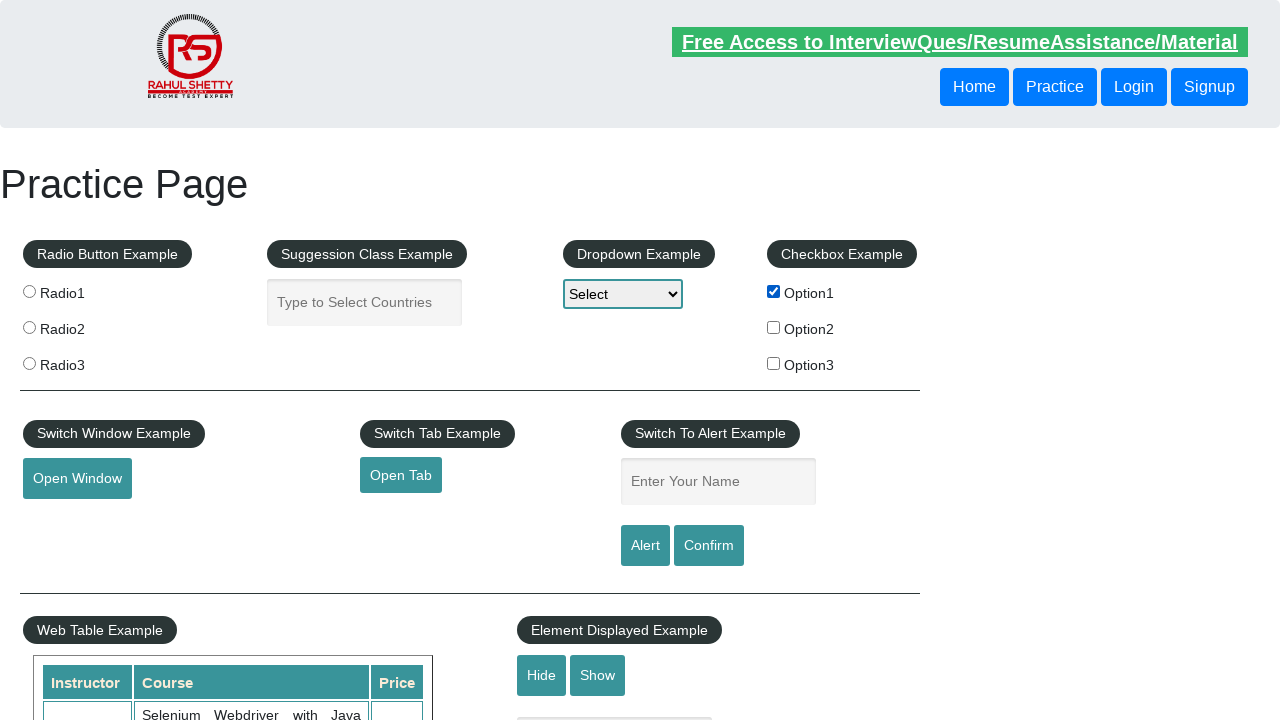

Clicked checkbox to unselect it at (774, 291) on #checkBoxOption1
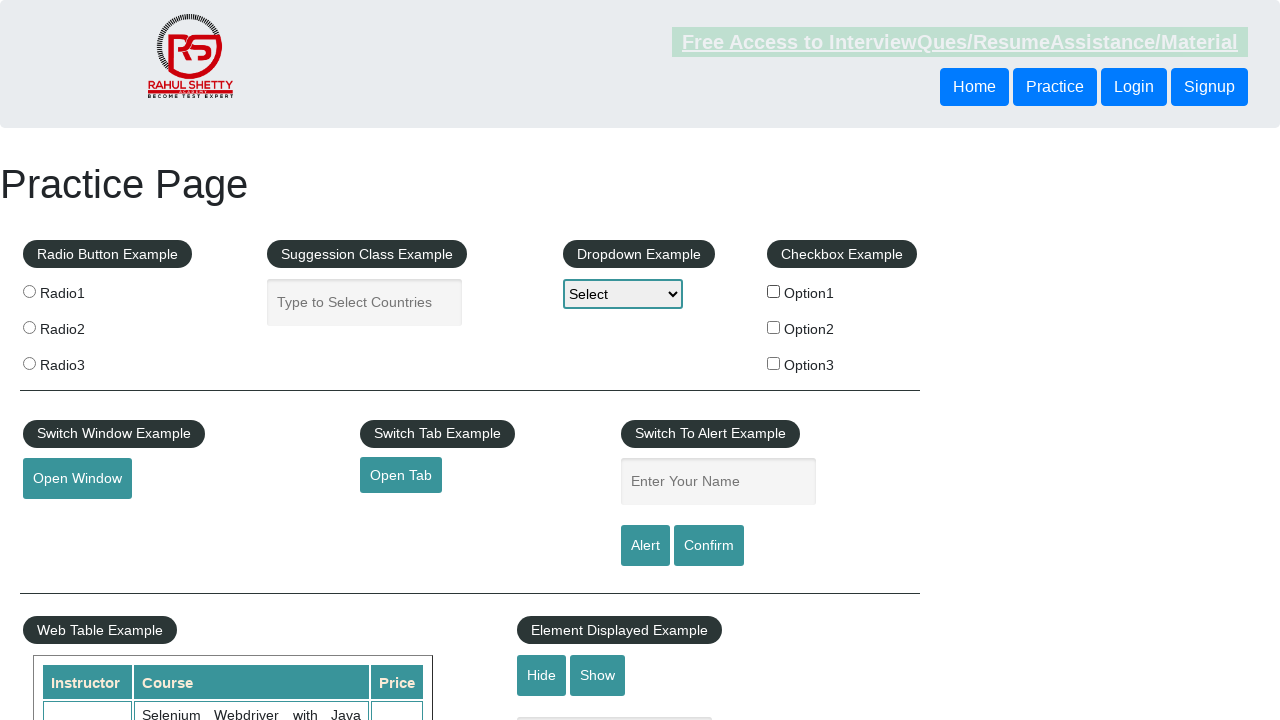

Verified checkbox is unselected
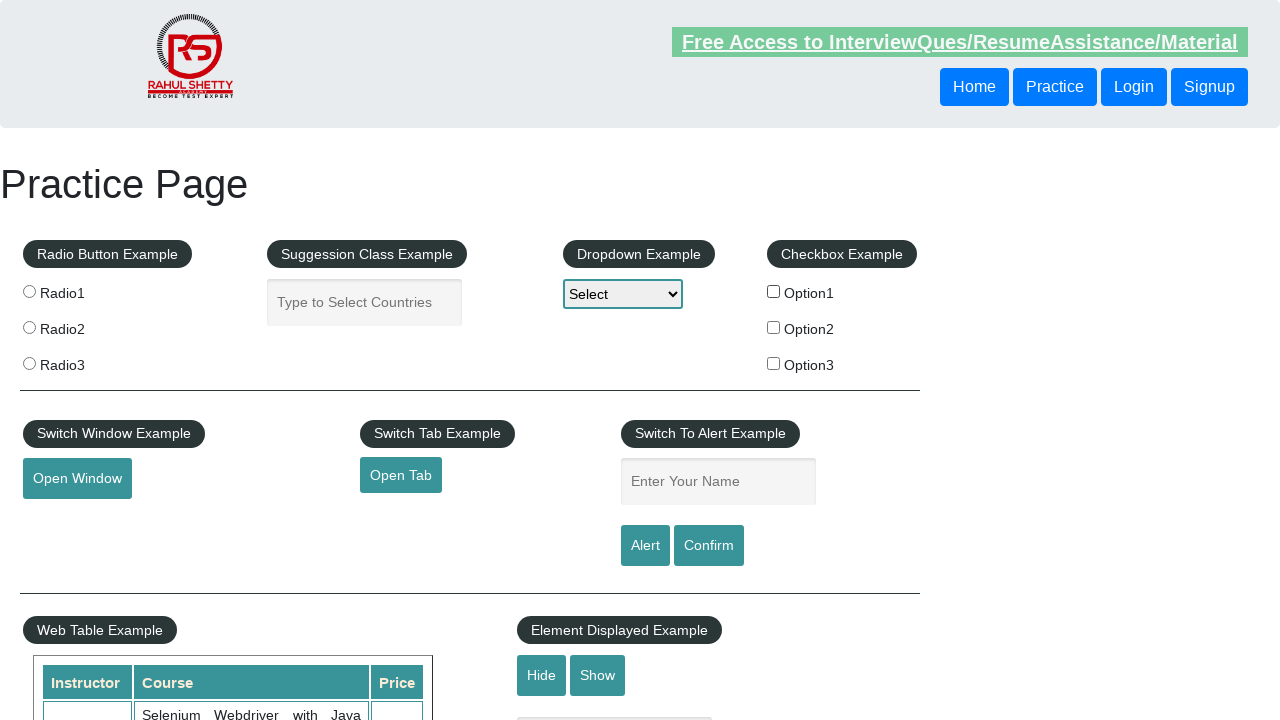

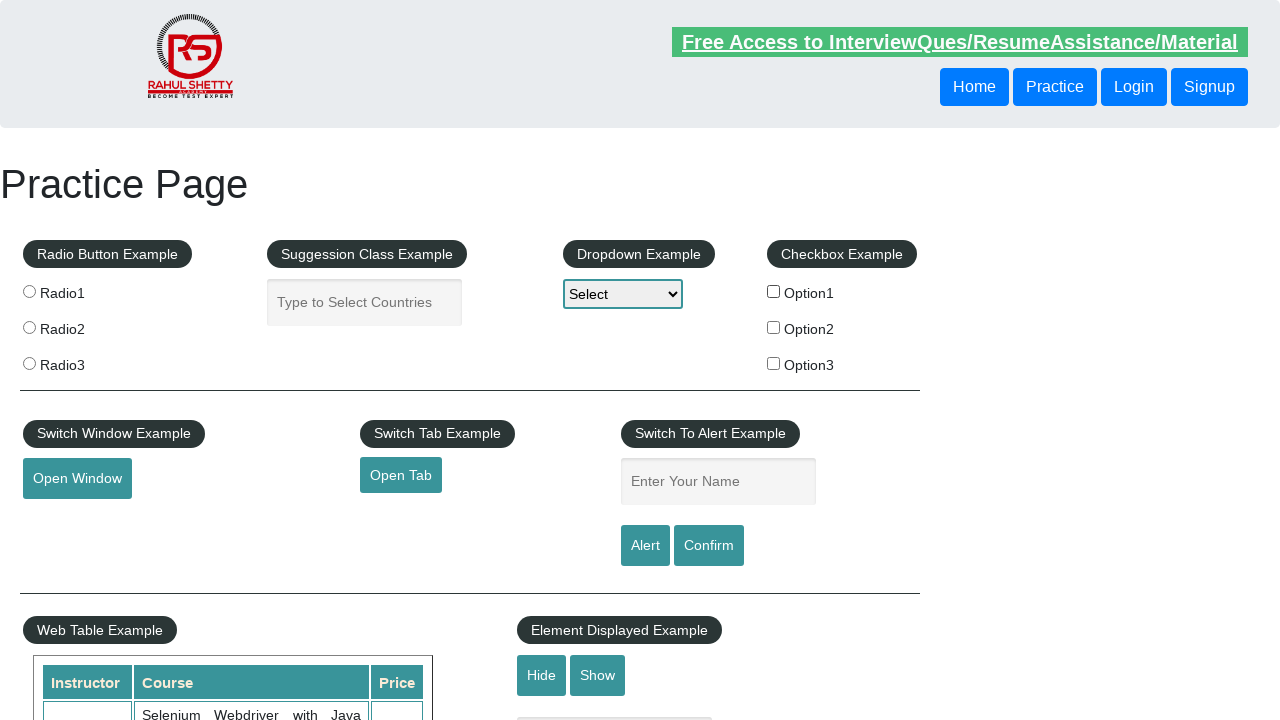